Tests the search functionality on a grocery shopping practice site by entering a search term "ber" in the search box and verifying the page URL

Starting URL: https://rahulshettyacademy.com/seleniumPractise/#/

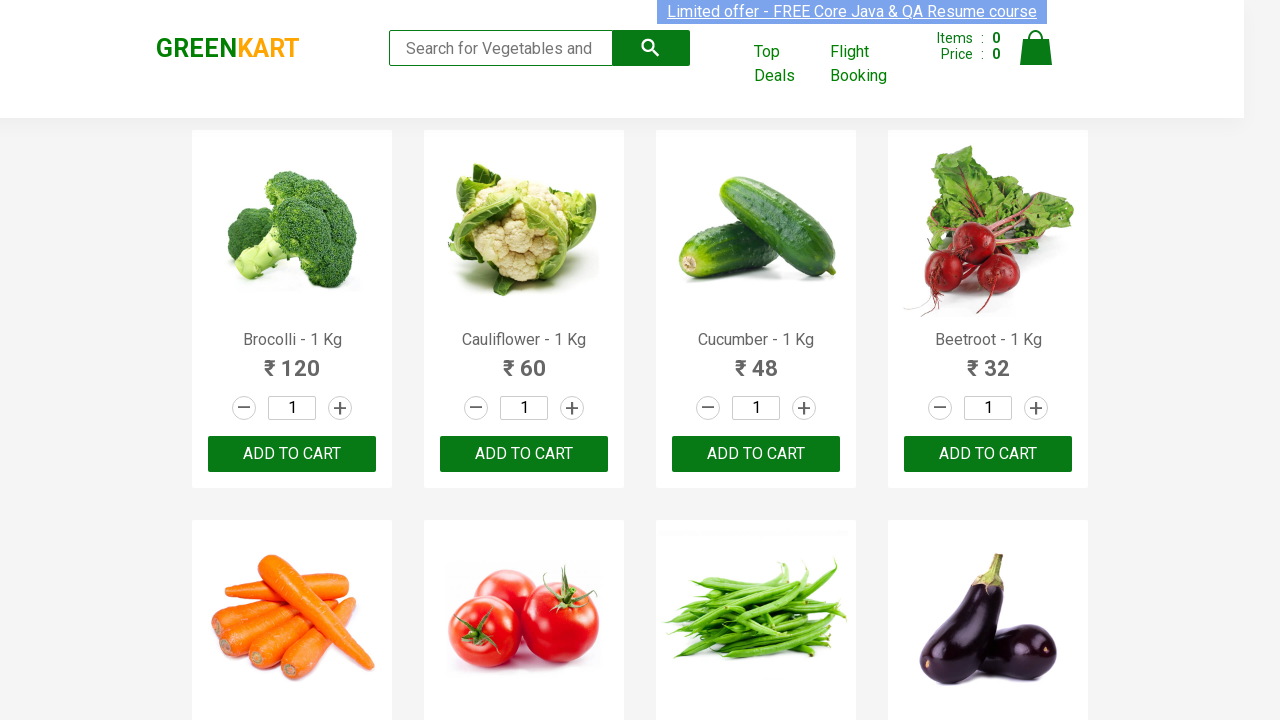

Verified page URL is correct
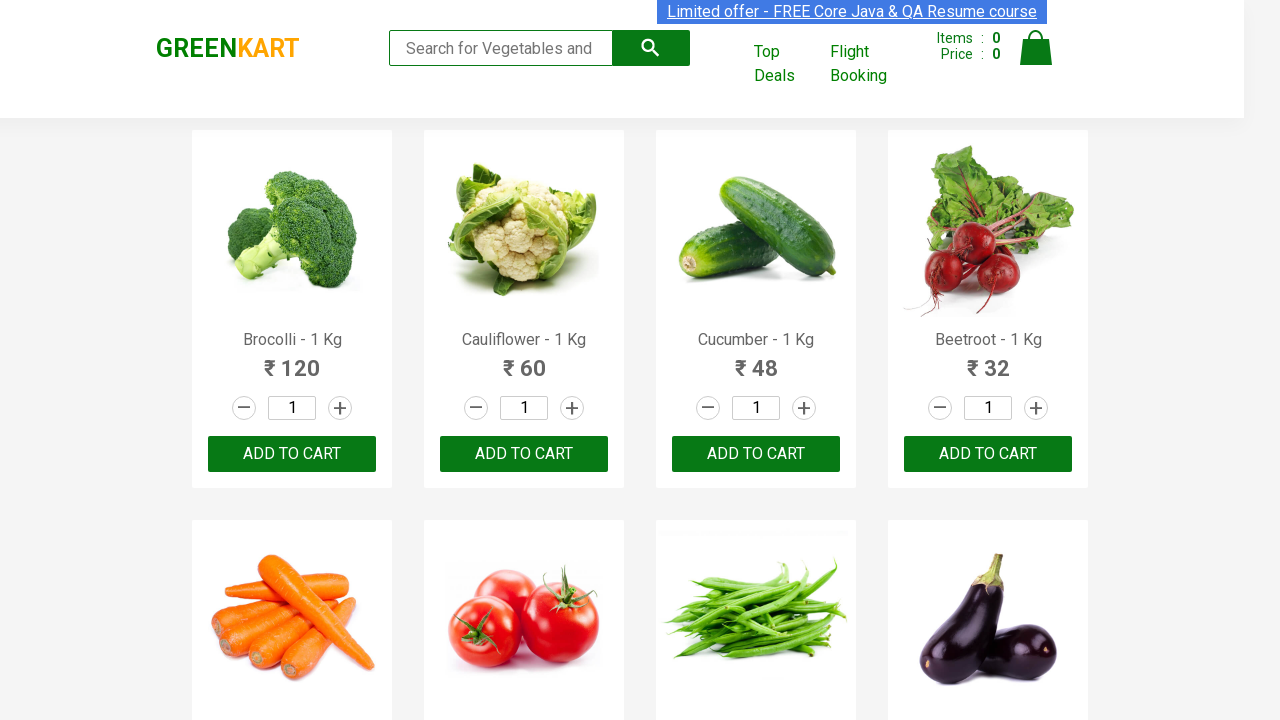

Entered search term 'ber' in search box on input.search-keyword
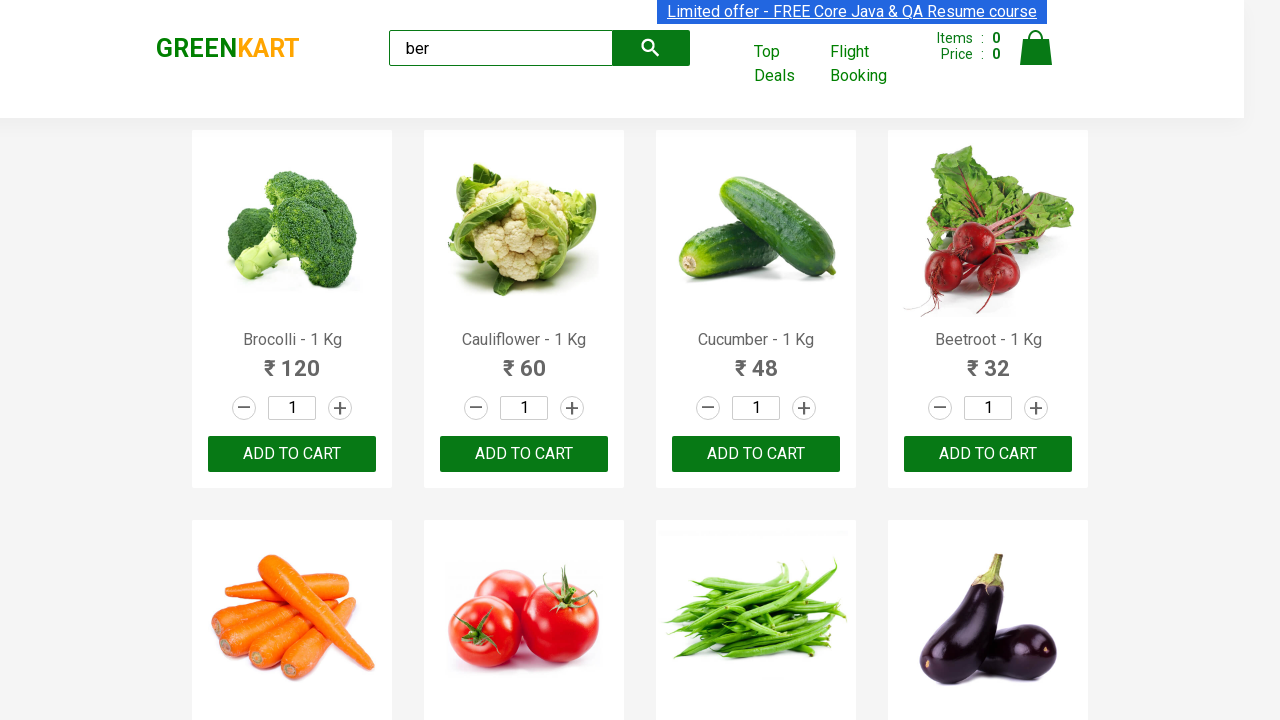

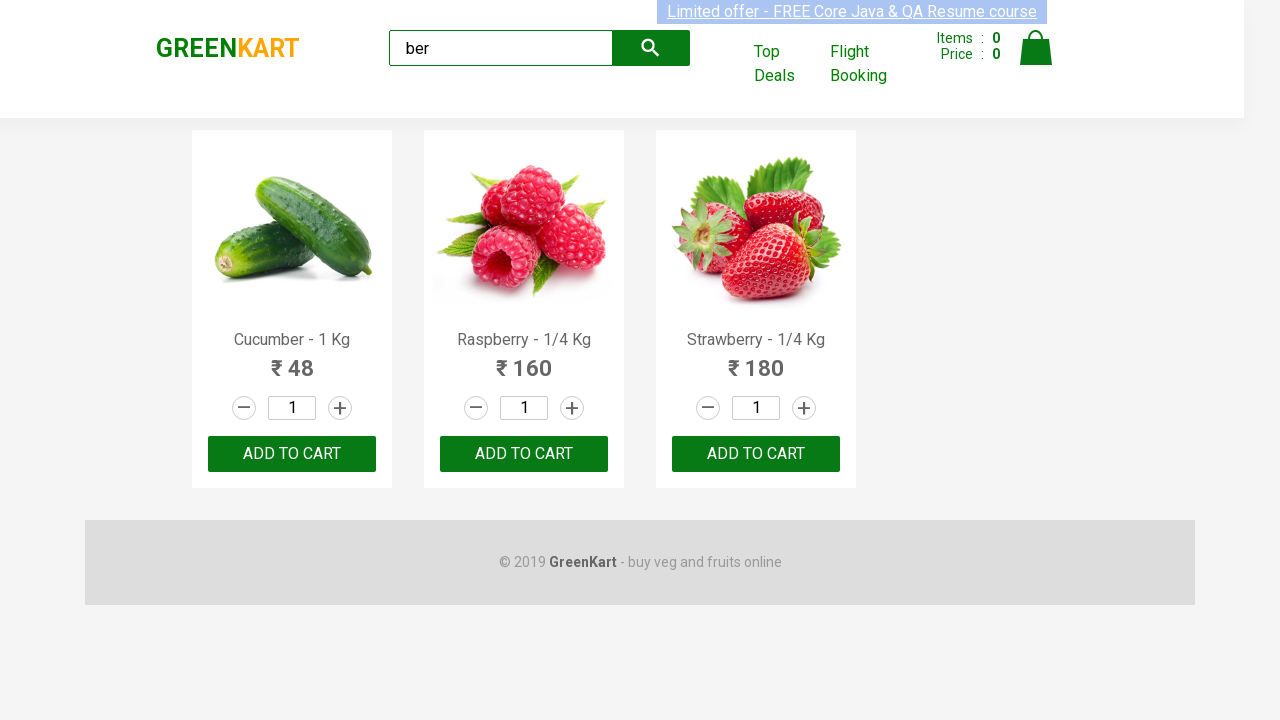